Downloads a file from a public test site by clicking on a download link and verifies the file name

Starting URL: http://the-internet.herokuapp.com/download

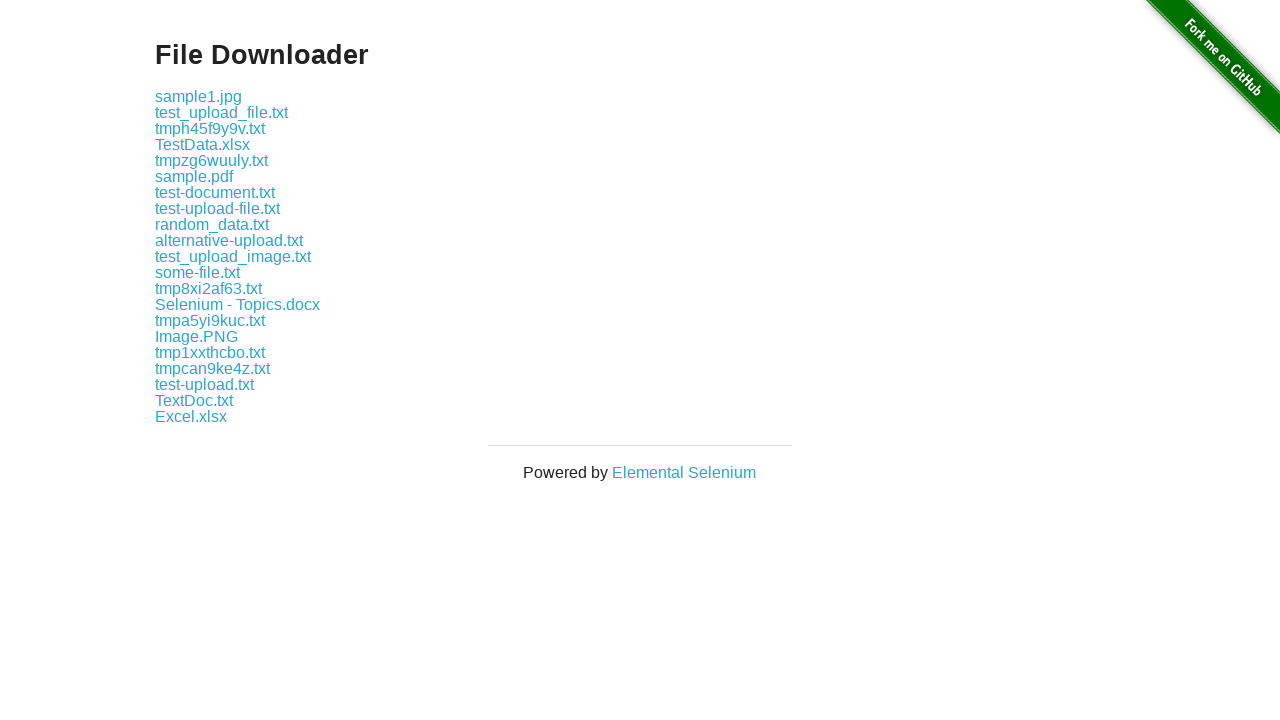

Clicked download link for some-file.txt at (198, 272) on a:text('some-file.txt')
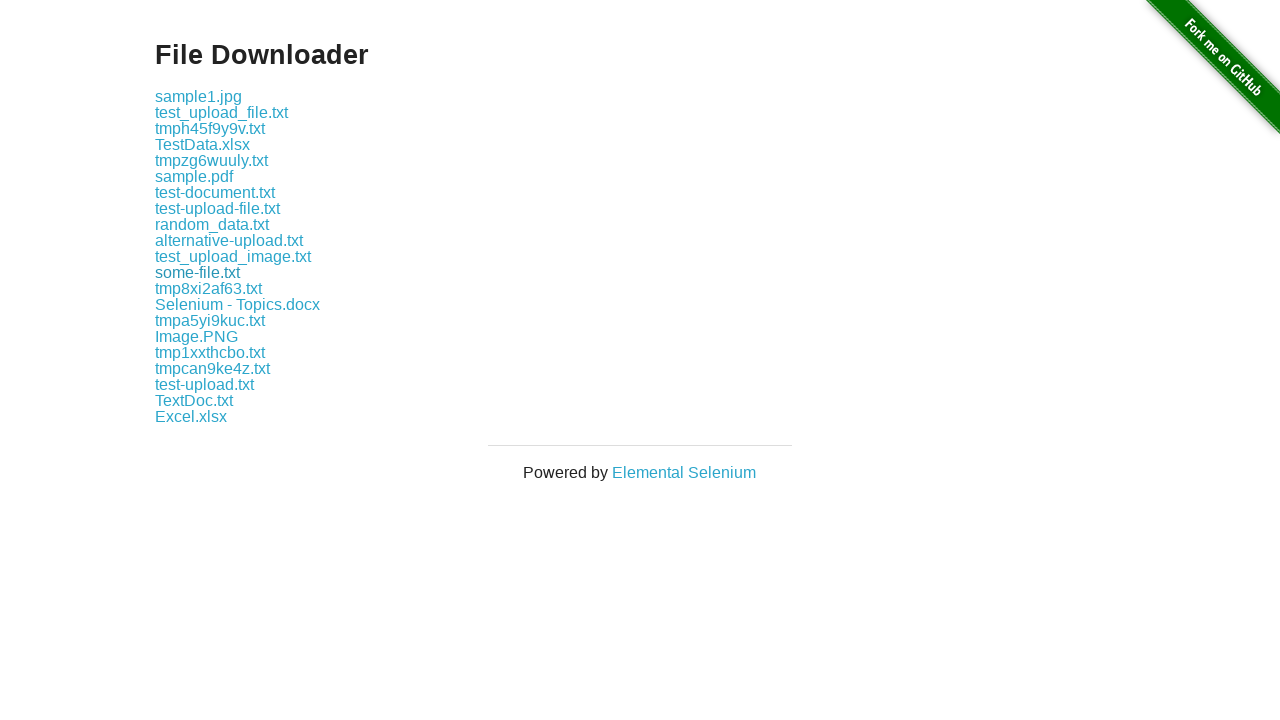

File download completed
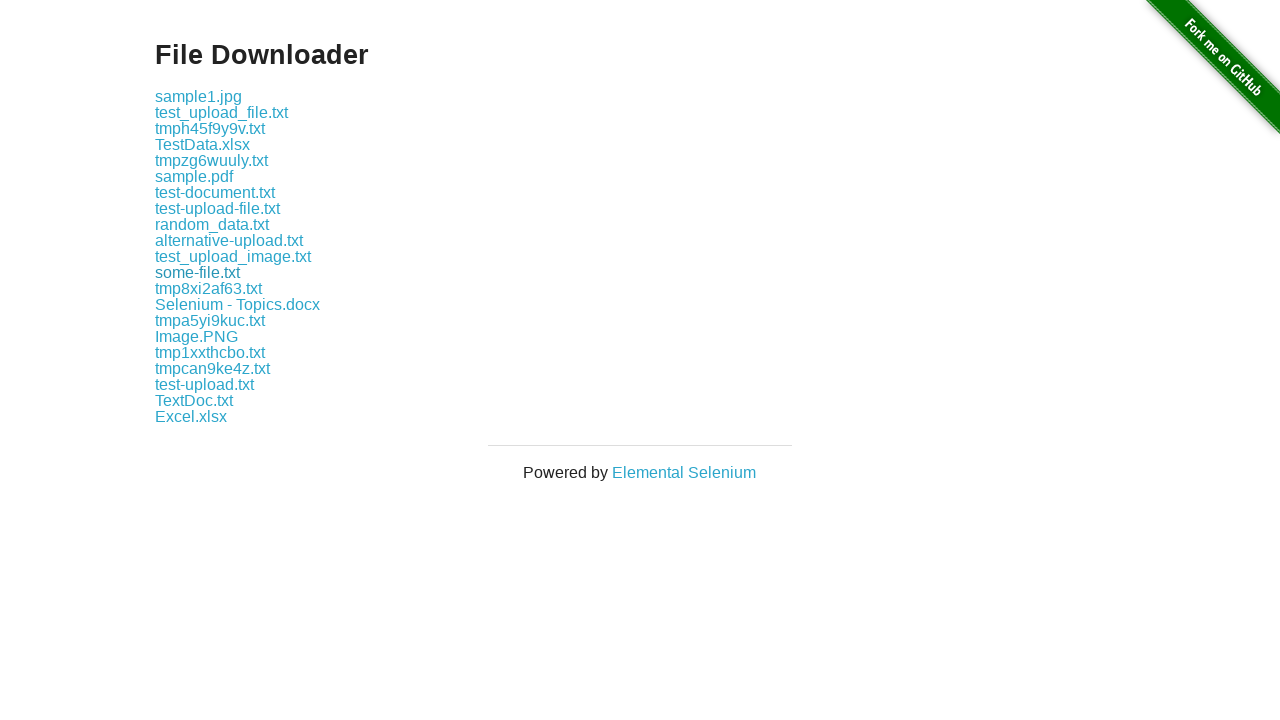

Verified downloaded file name is 'some-file.txt'
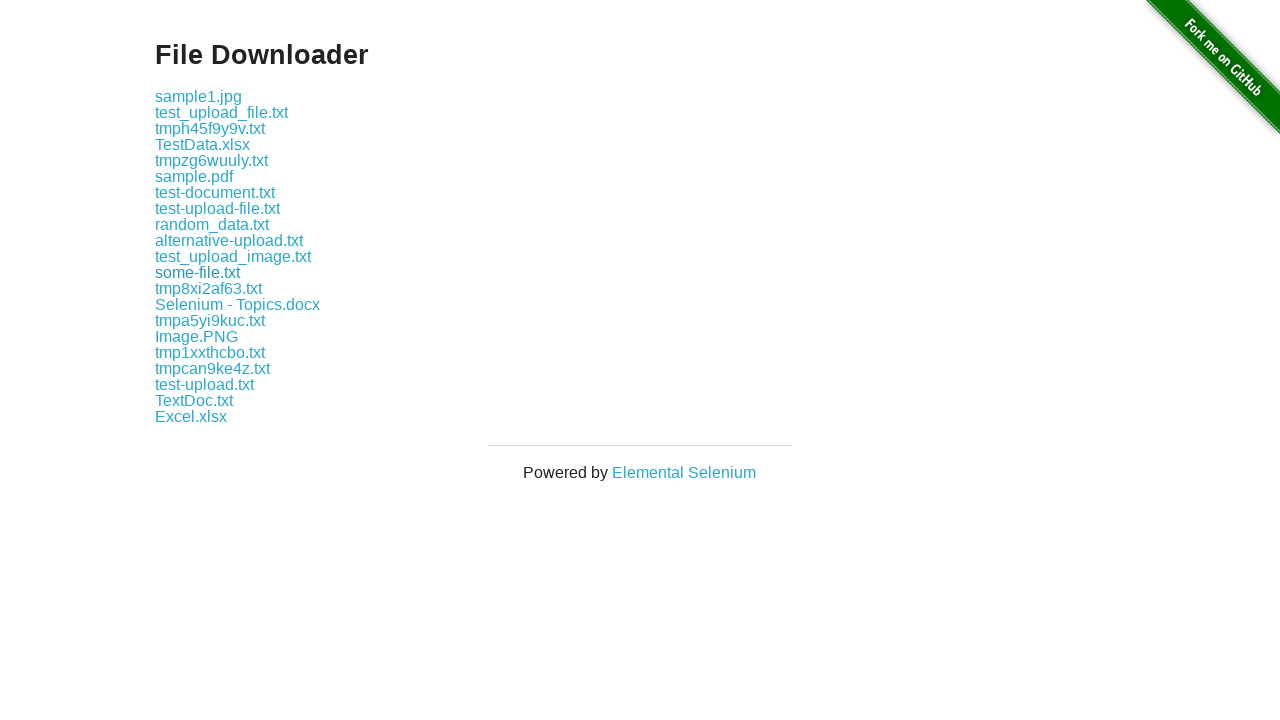

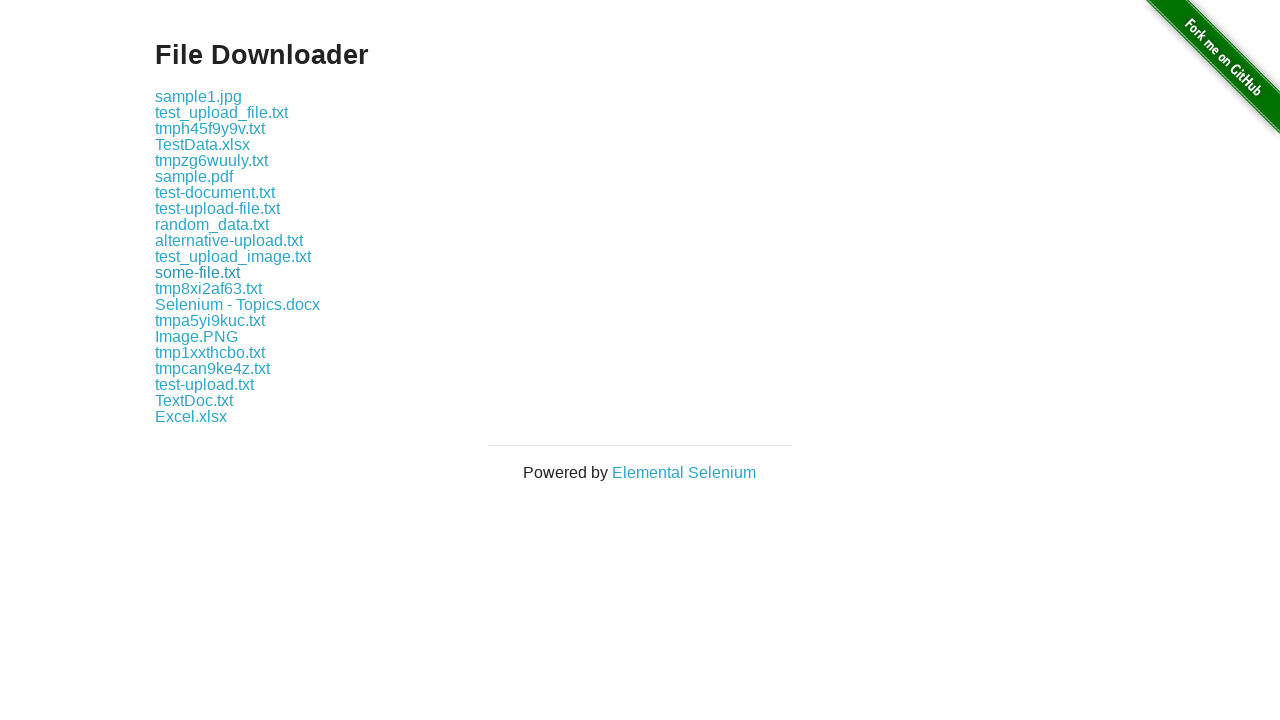